Tests VueJS dropdown component by selecting different options and verifying the selections are displayed correctly

Starting URL: https://mikerodham.github.io/vue-dropdowns/

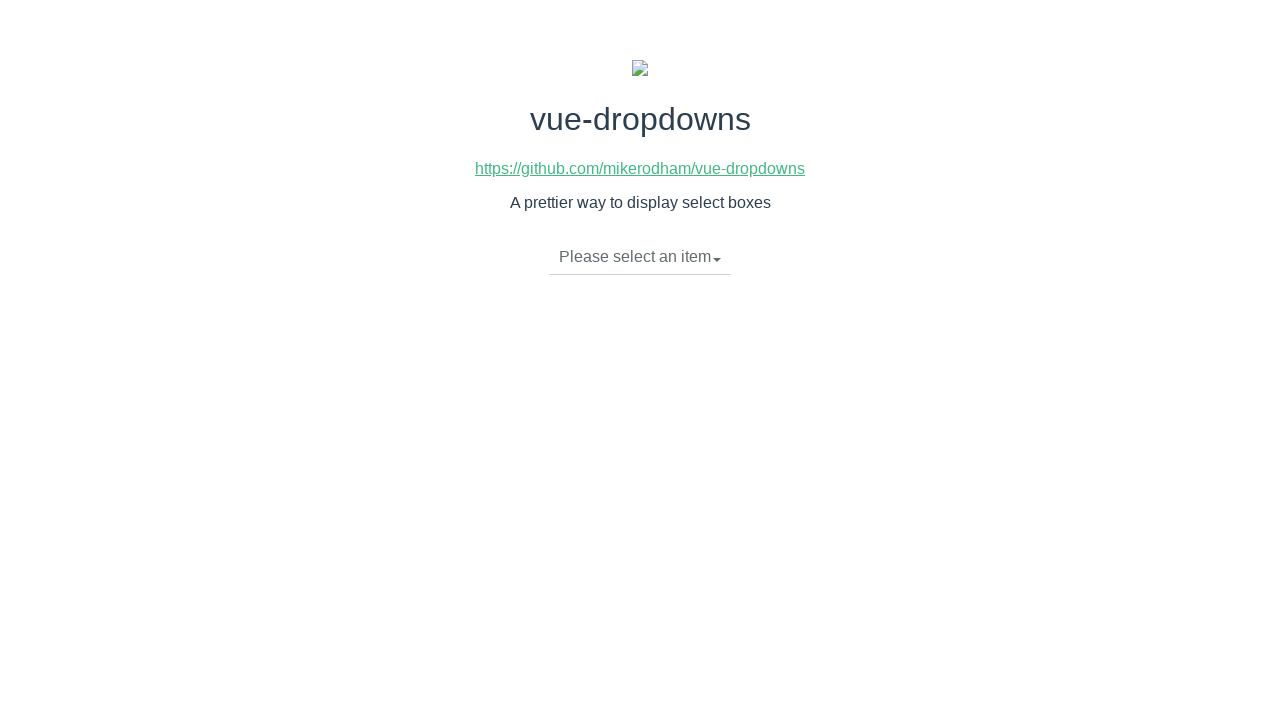

Clicked dropdown toggle to open menu at (640, 257) on li.dropdown-toggle
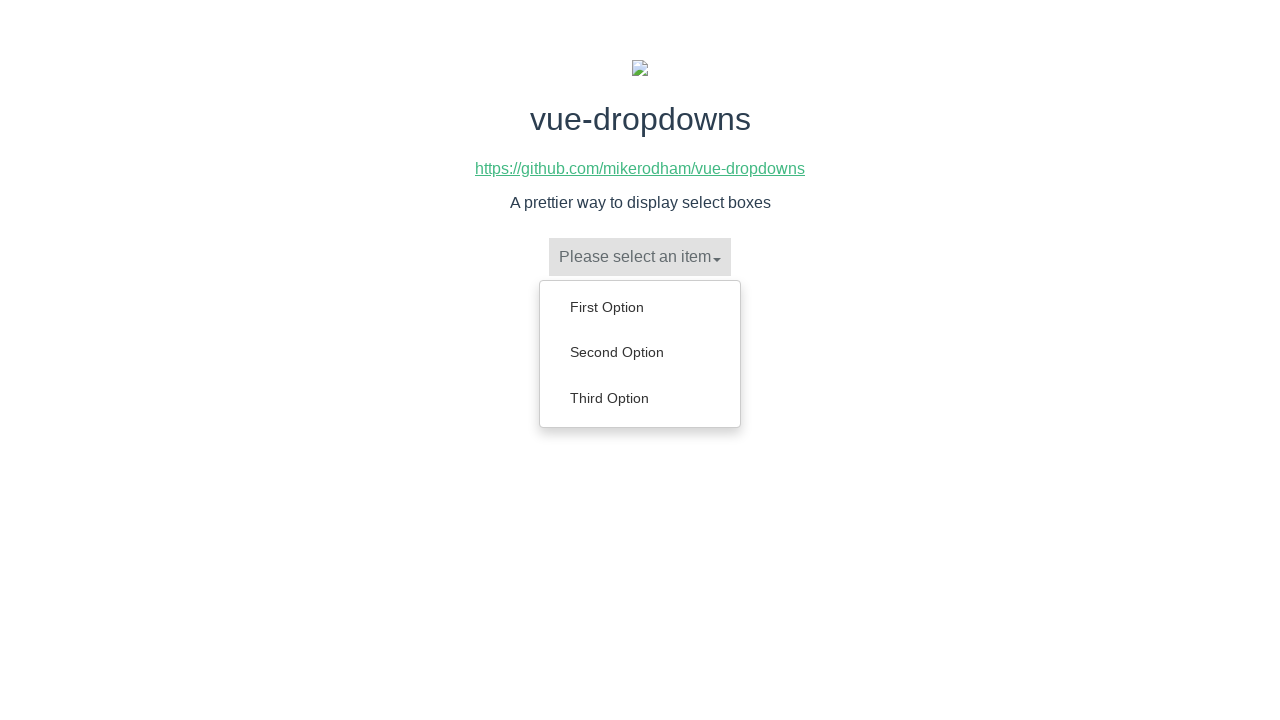

Dropdown menu loaded with options
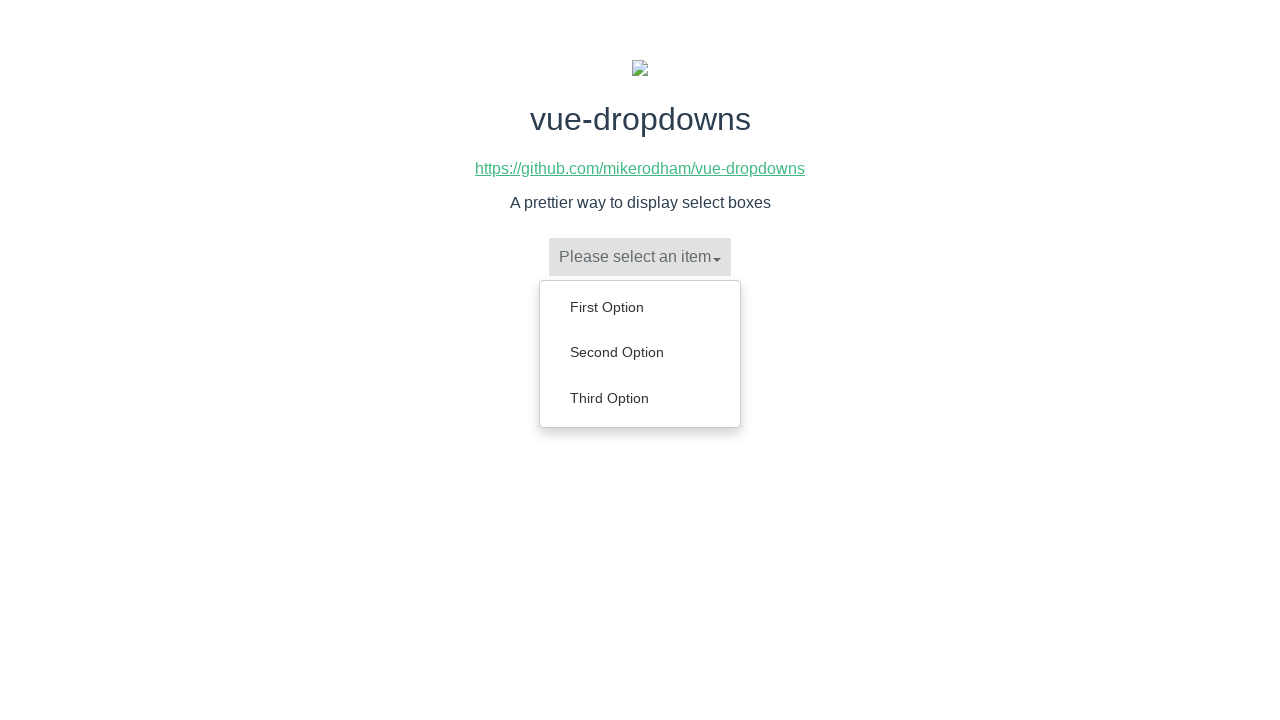

Selected 'Second Option' from dropdown at (640, 352) on ul.dropdown-menu a:has-text('Second Option')
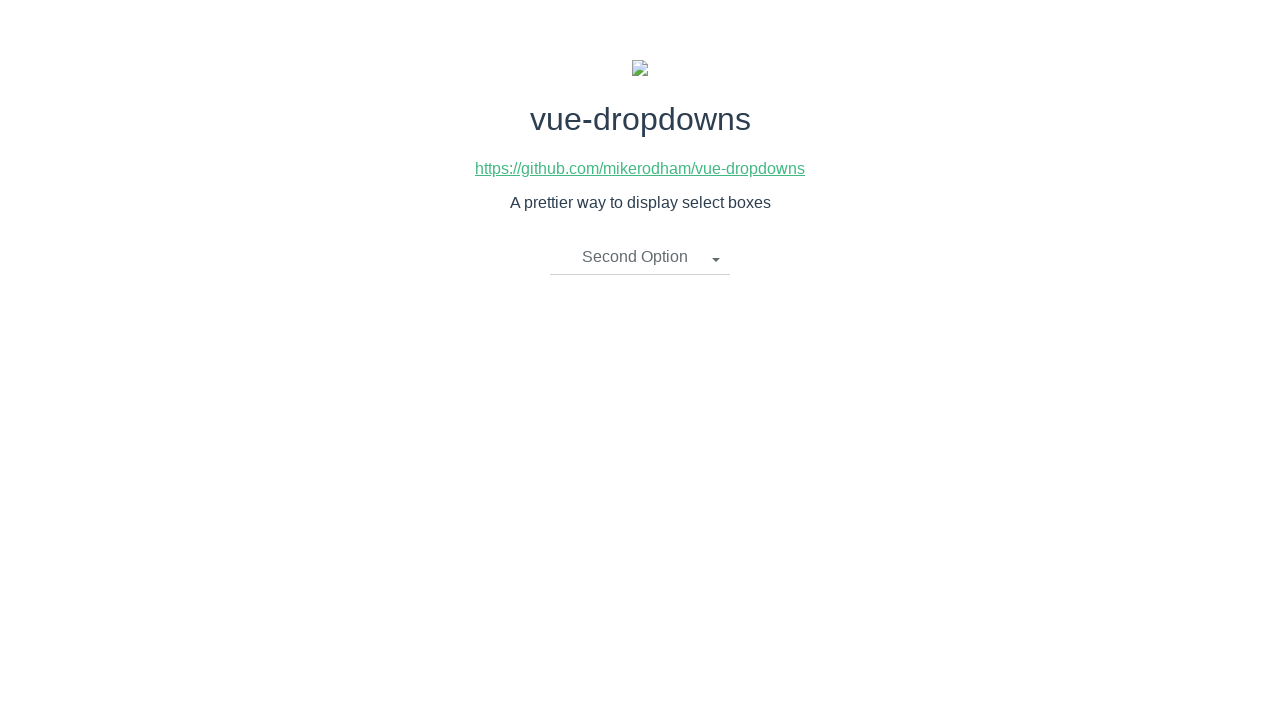

Verified 'Second Option' is displayed in dropdown toggle
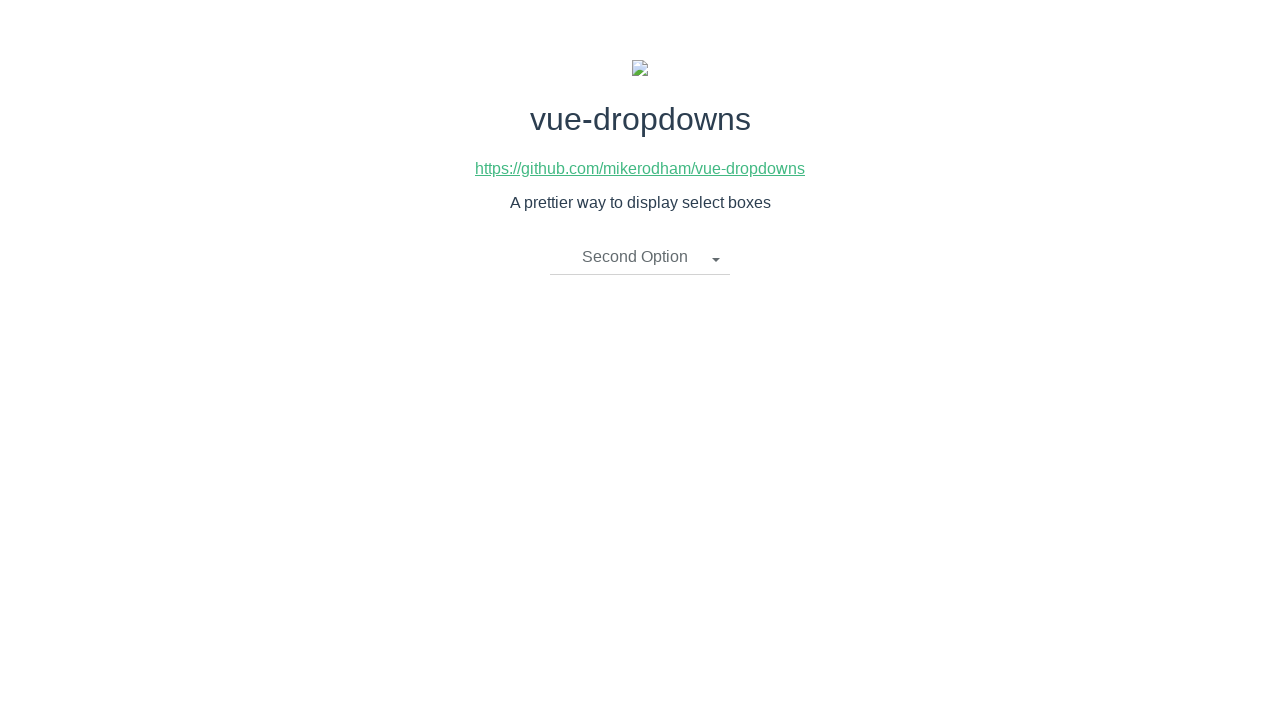

Clicked dropdown toggle to open menu at (640, 257) on li.dropdown-toggle
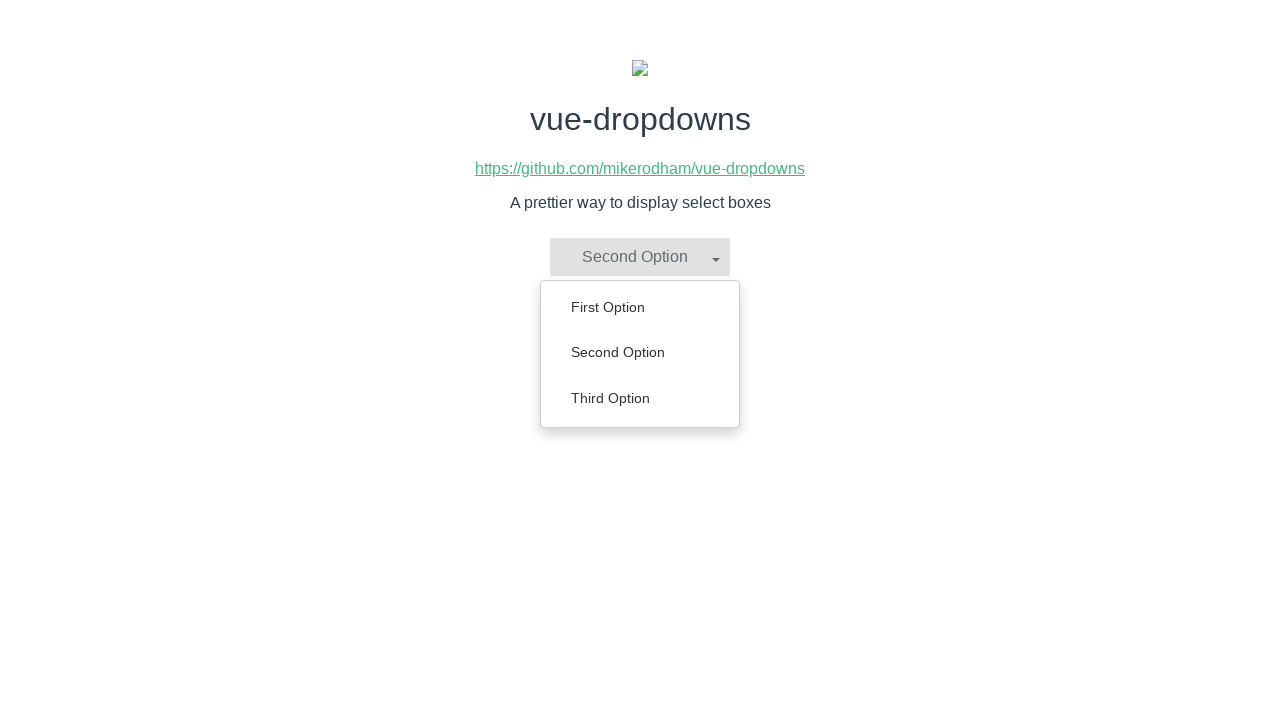

Dropdown menu loaded with options
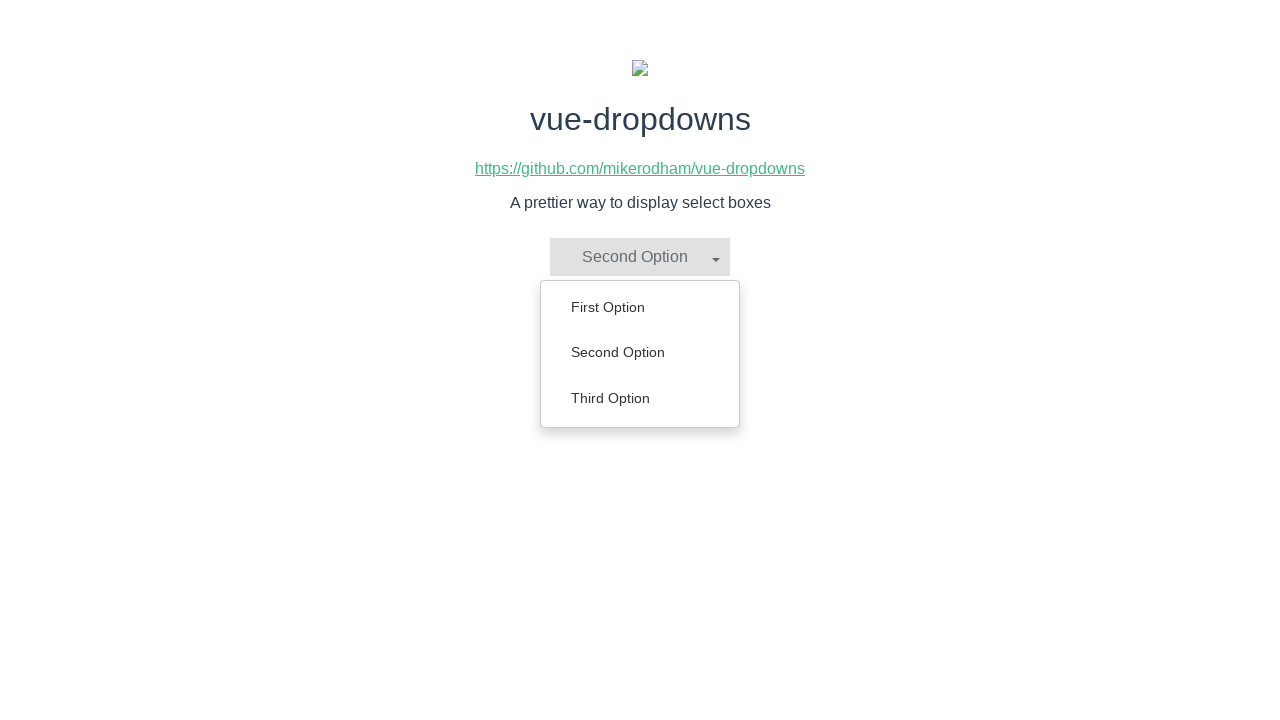

Selected 'First Option' from dropdown at (640, 307) on ul.dropdown-menu a:has-text('First Option')
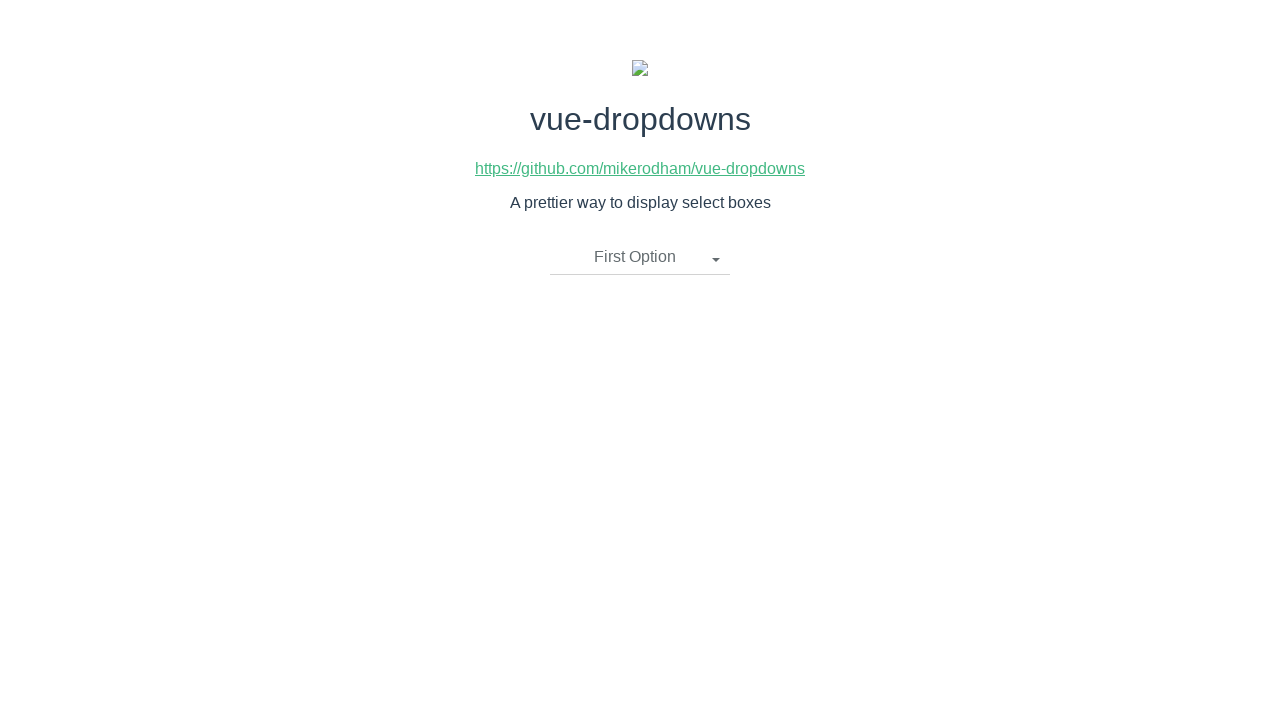

Verified 'First Option' is displayed in dropdown toggle
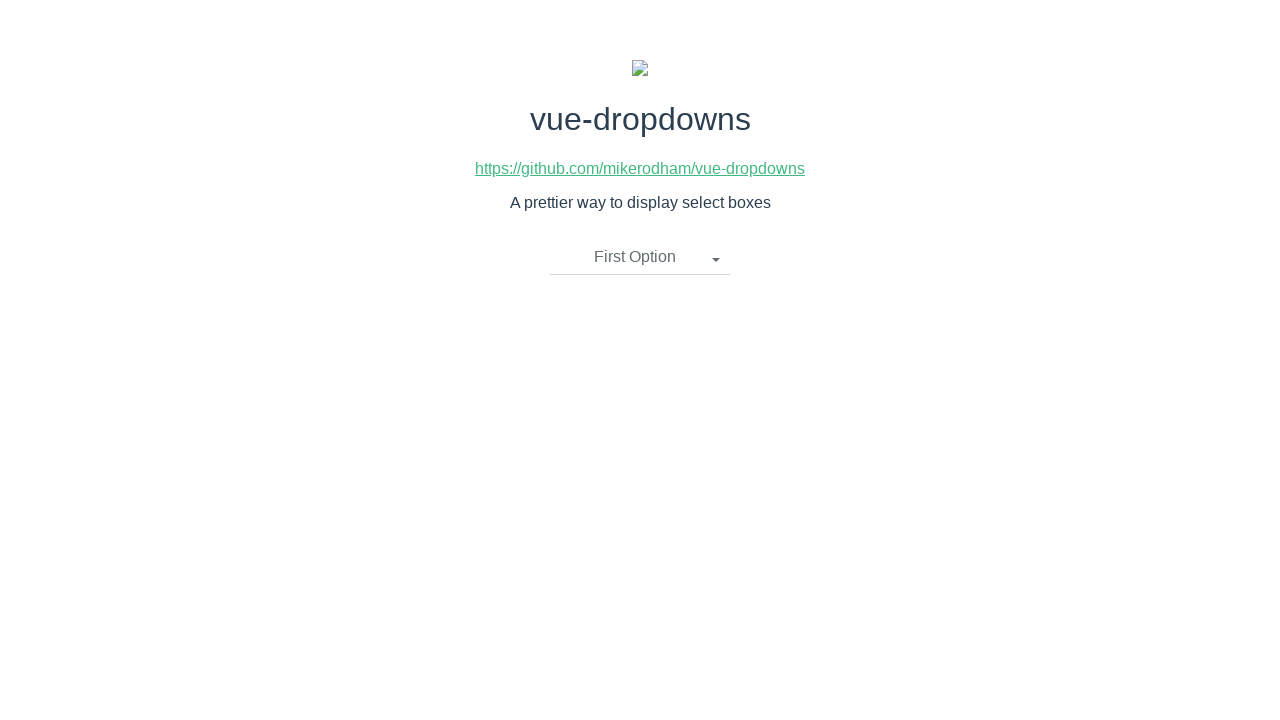

Clicked dropdown toggle to open menu at (640, 257) on li.dropdown-toggle
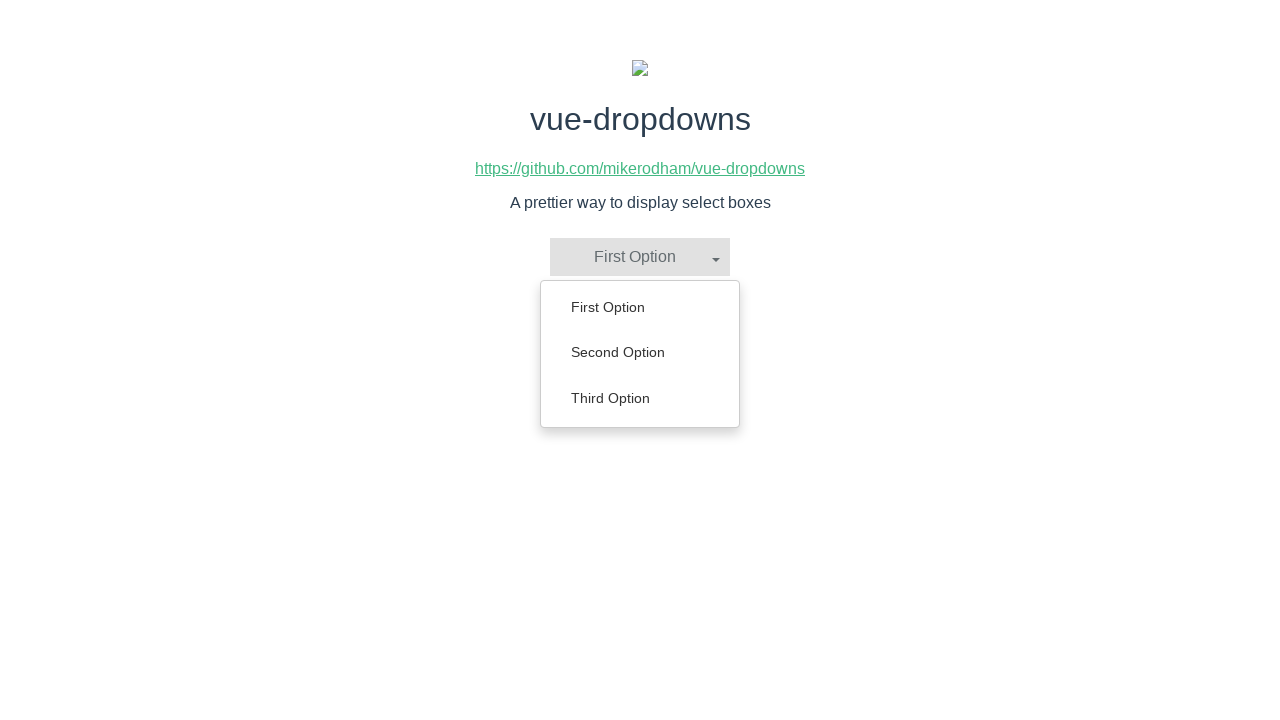

Dropdown menu loaded with options
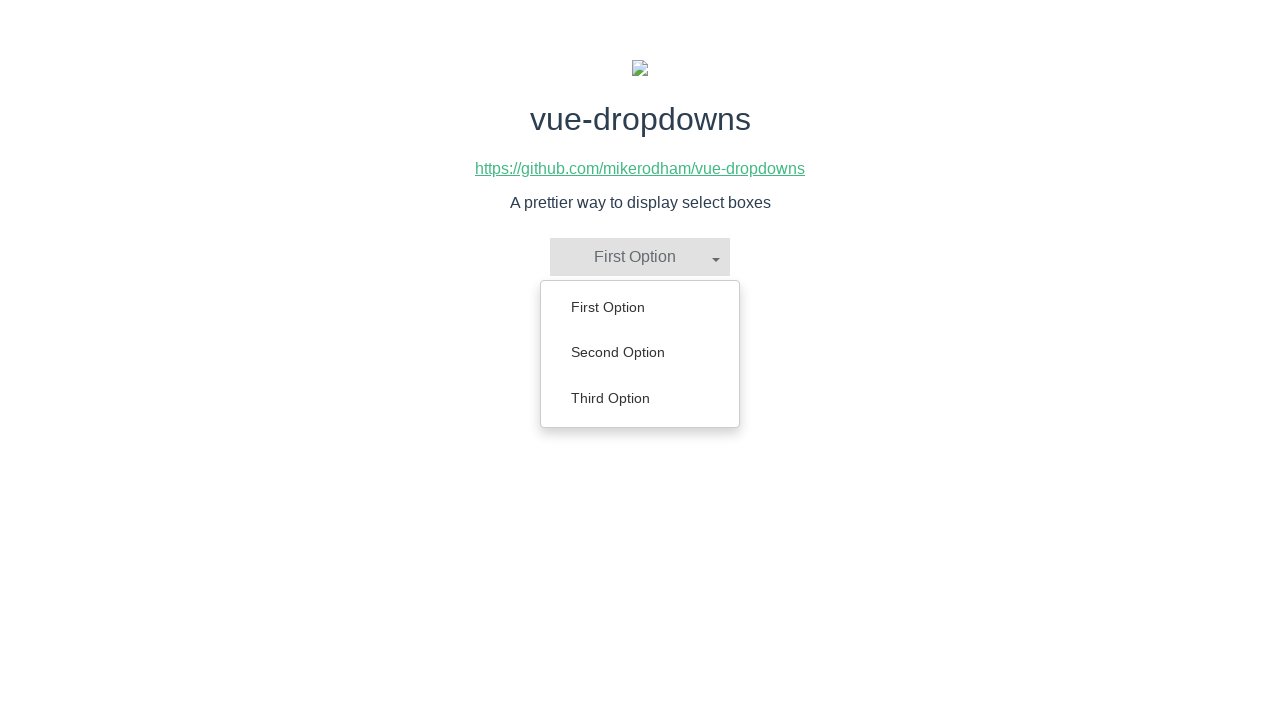

Selected 'Third Option' from dropdown at (640, 398) on ul.dropdown-menu a:has-text('Third Option')
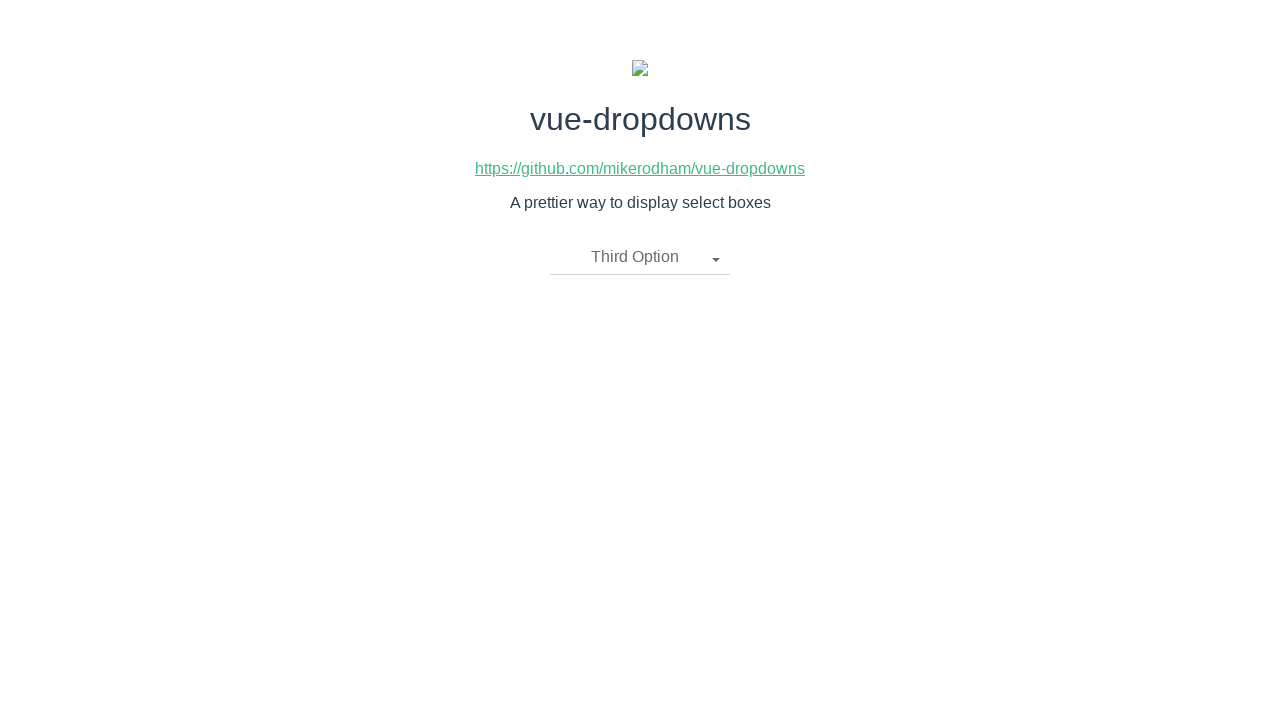

Verified 'Third Option' is displayed in dropdown toggle
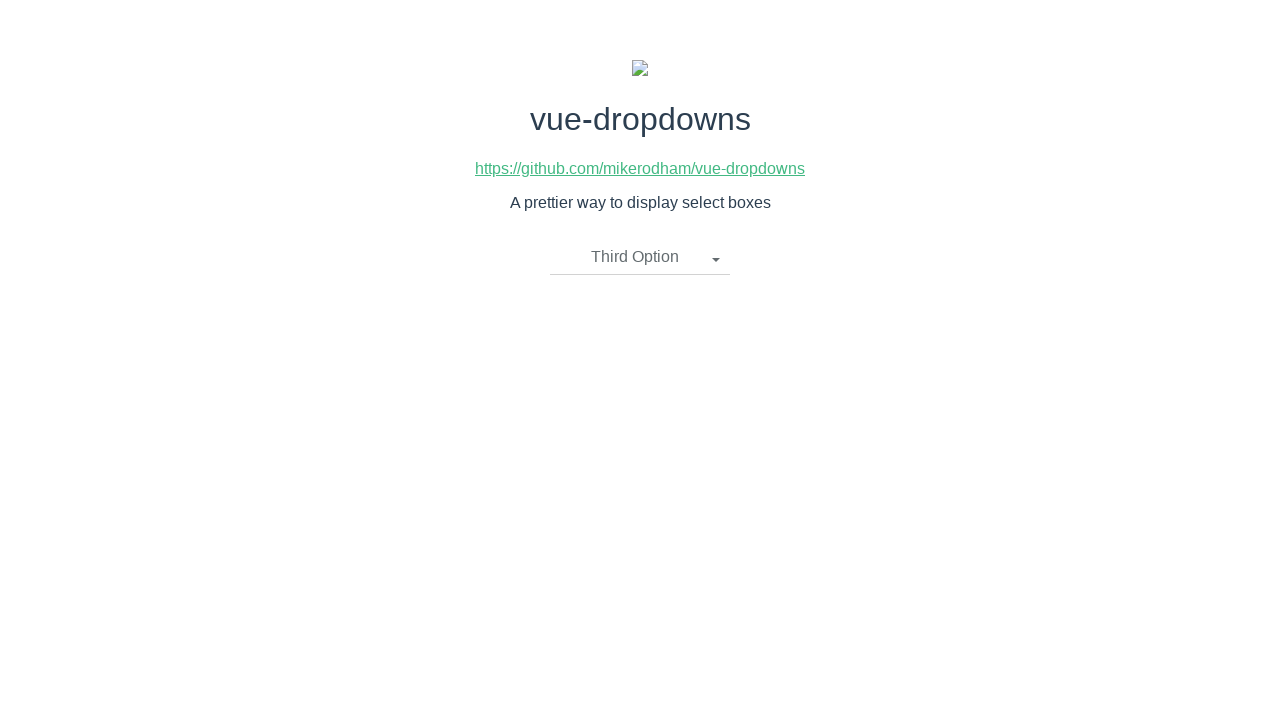

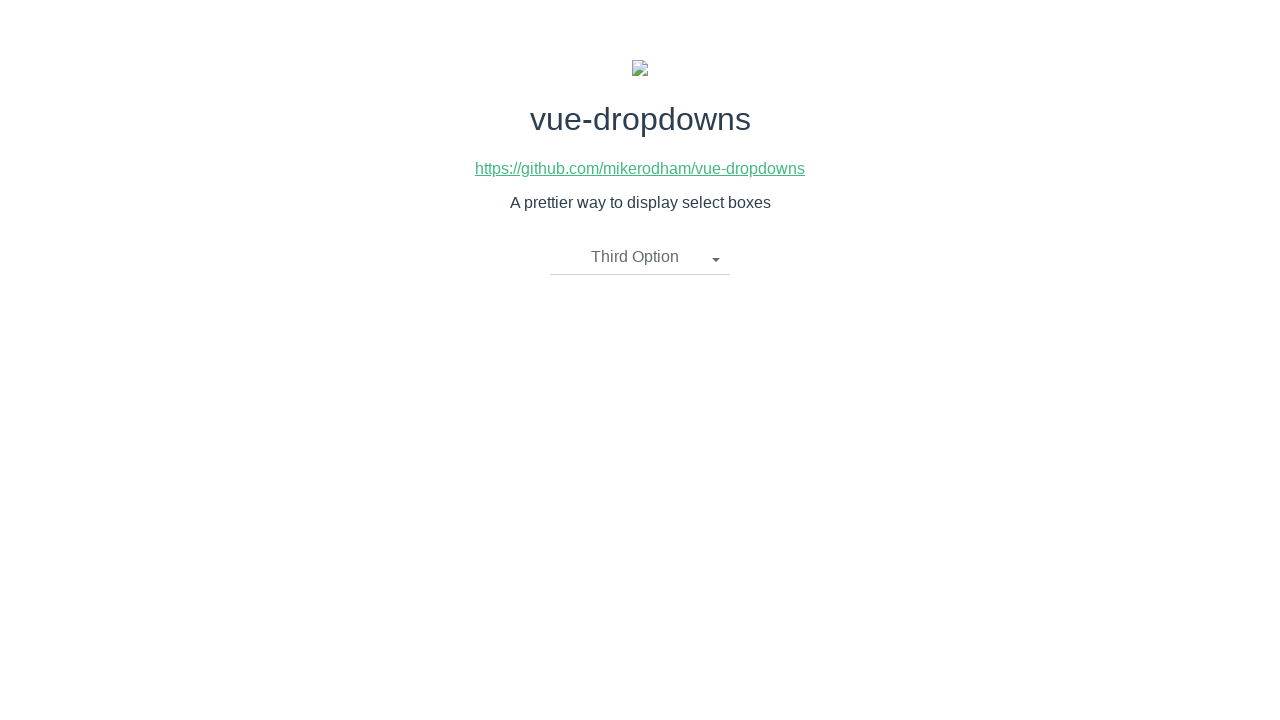